Tests single select dropdown by selecting multiple items sequentially and verifying final selection

Starting URL: https://antoniotrindade.com.br/treinoautomacao/elementsweb.html

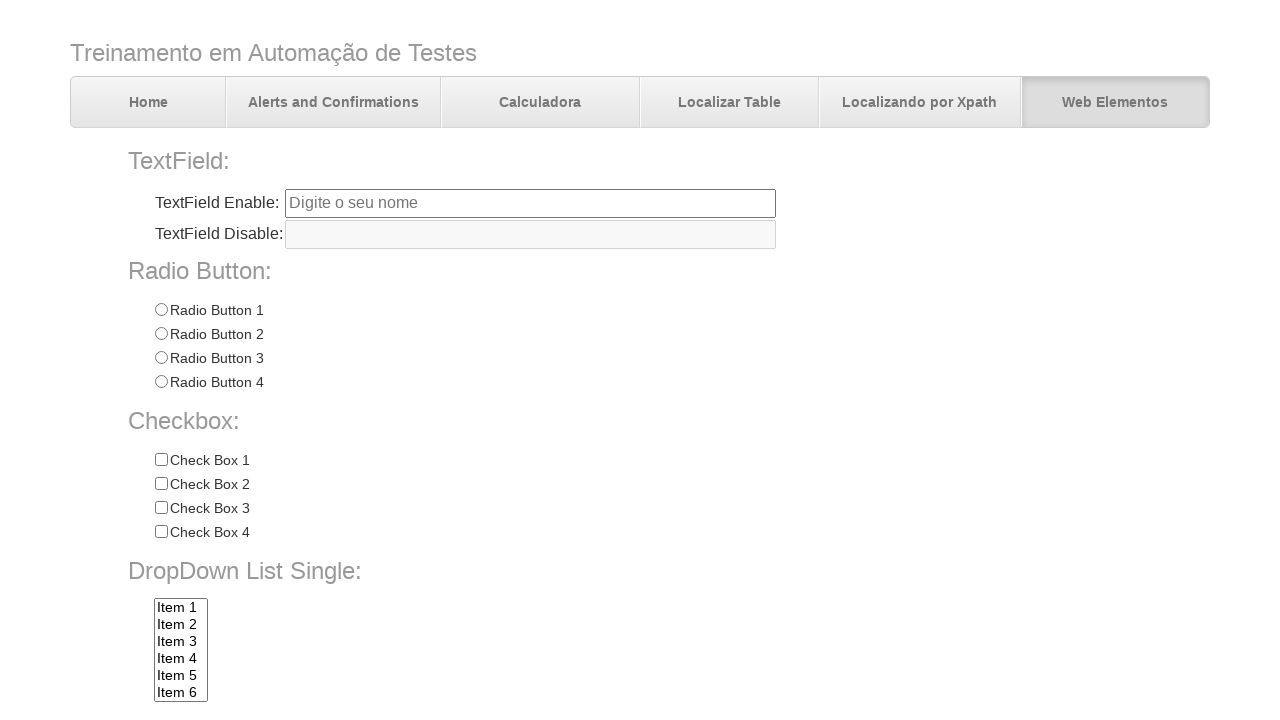

Selected 'Item 5' from dropdown list on select[name='dropdownlist']
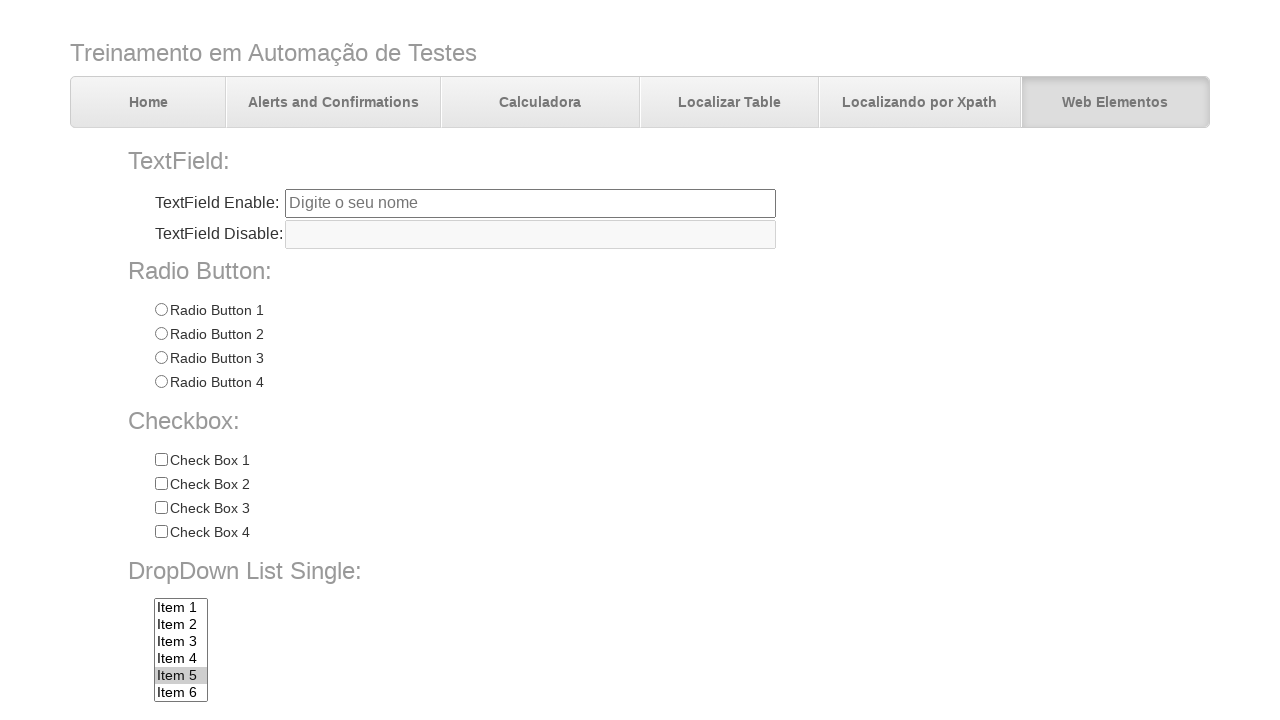

Selected 'Item 6' from dropdown list on select[name='dropdownlist']
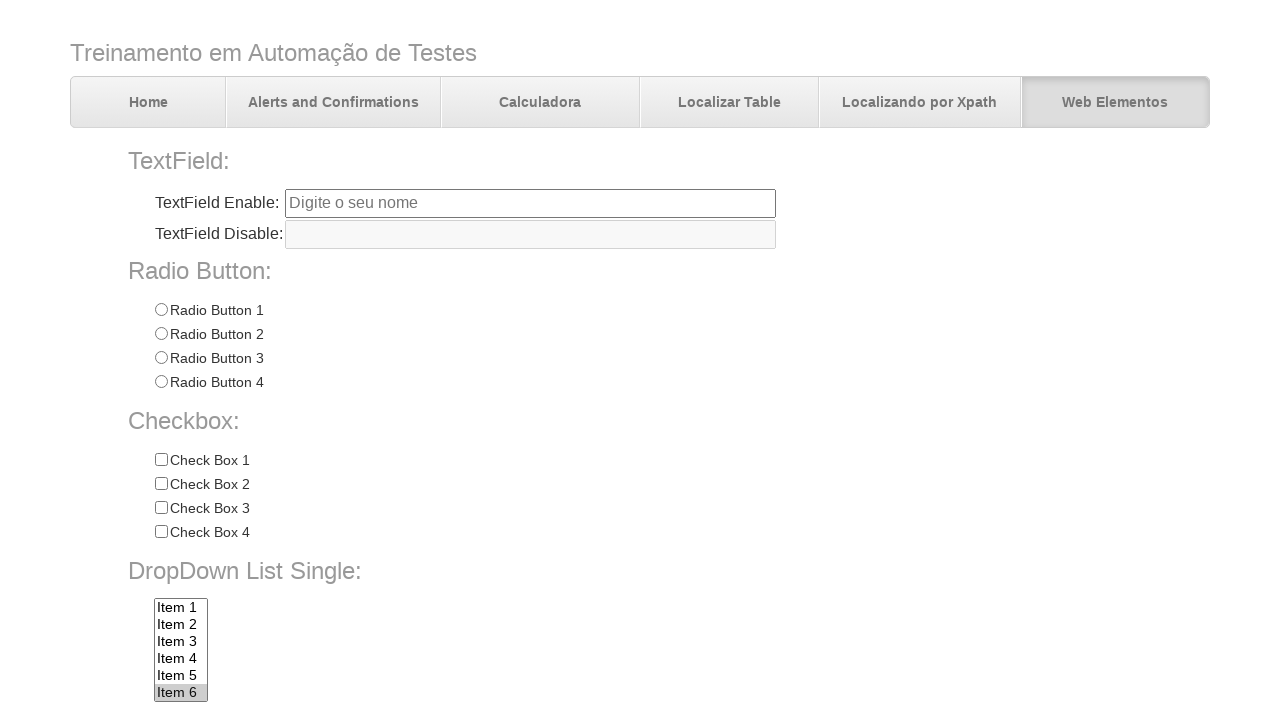

Selected 'Item 7' from dropdown list on select[name='dropdownlist']
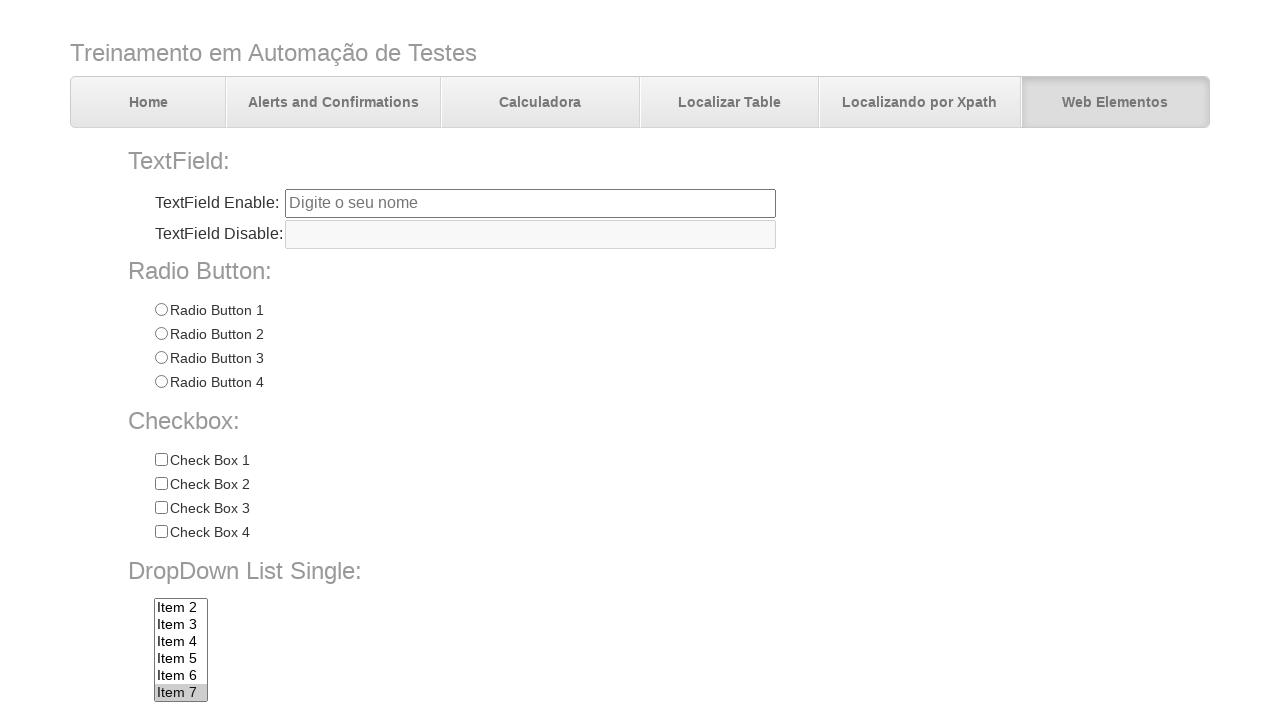

Retrieved input value from dropdown list
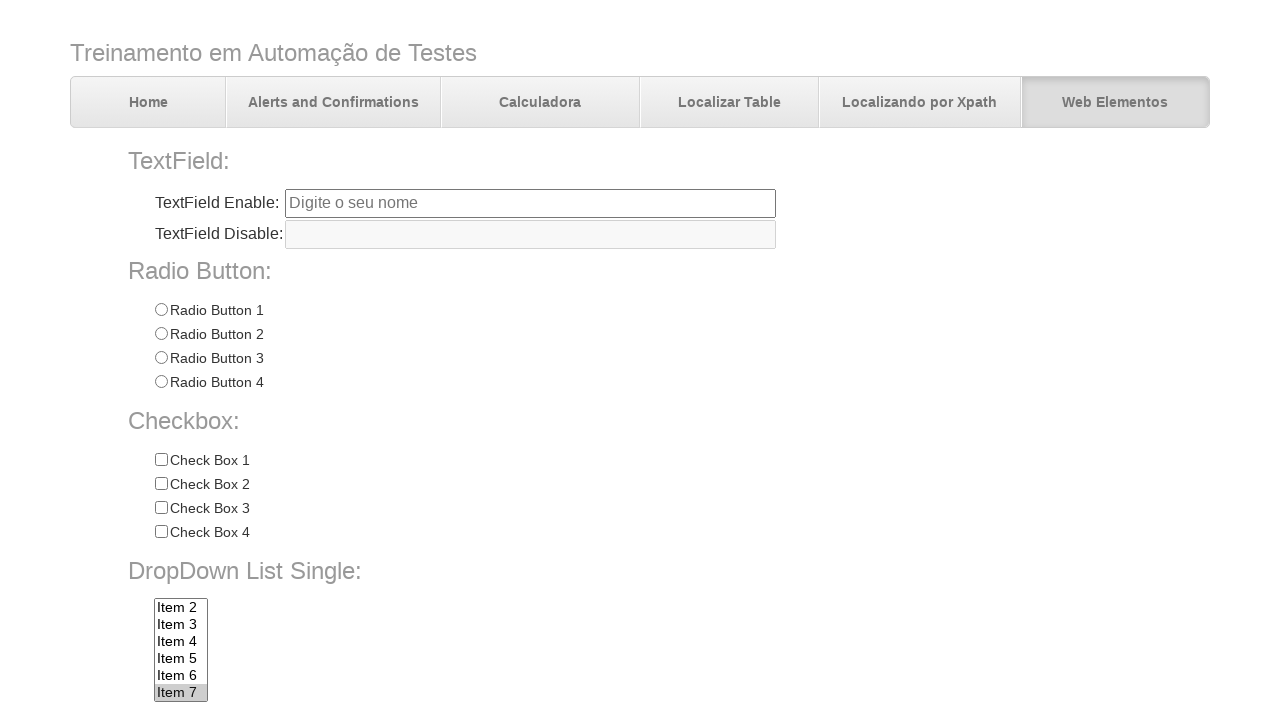

Verified that 'Item 7' is the final selected option
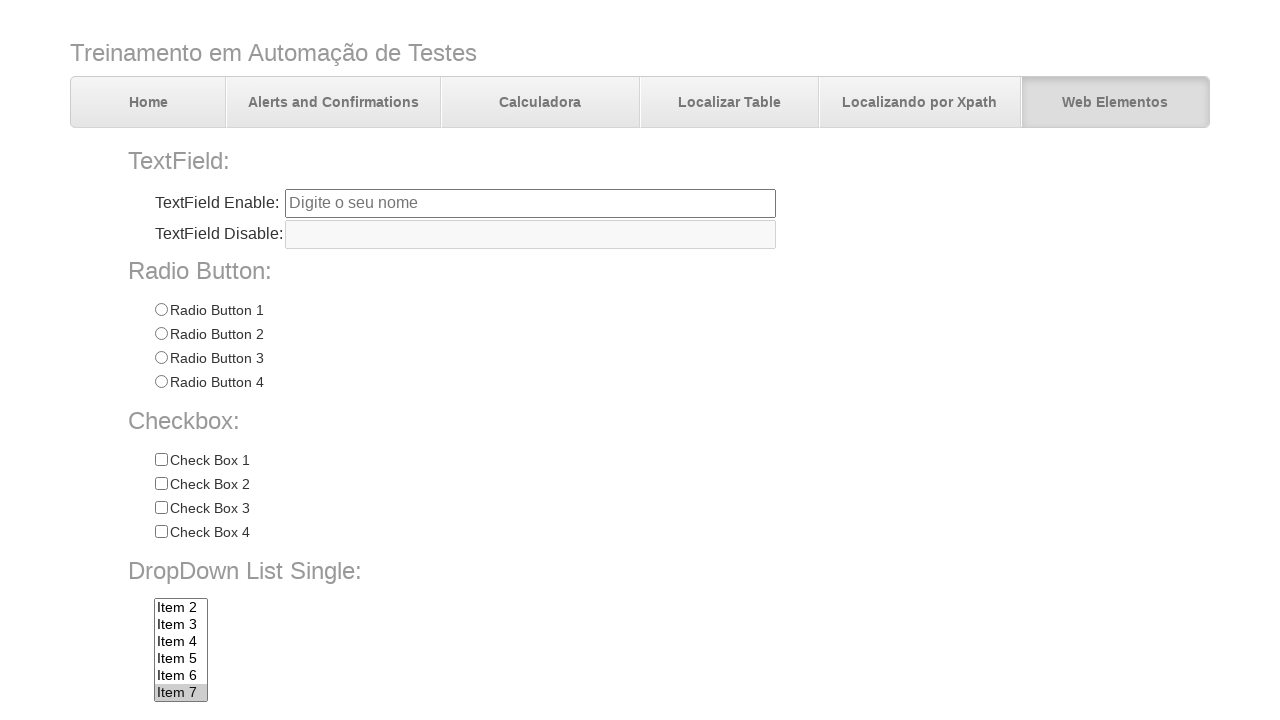

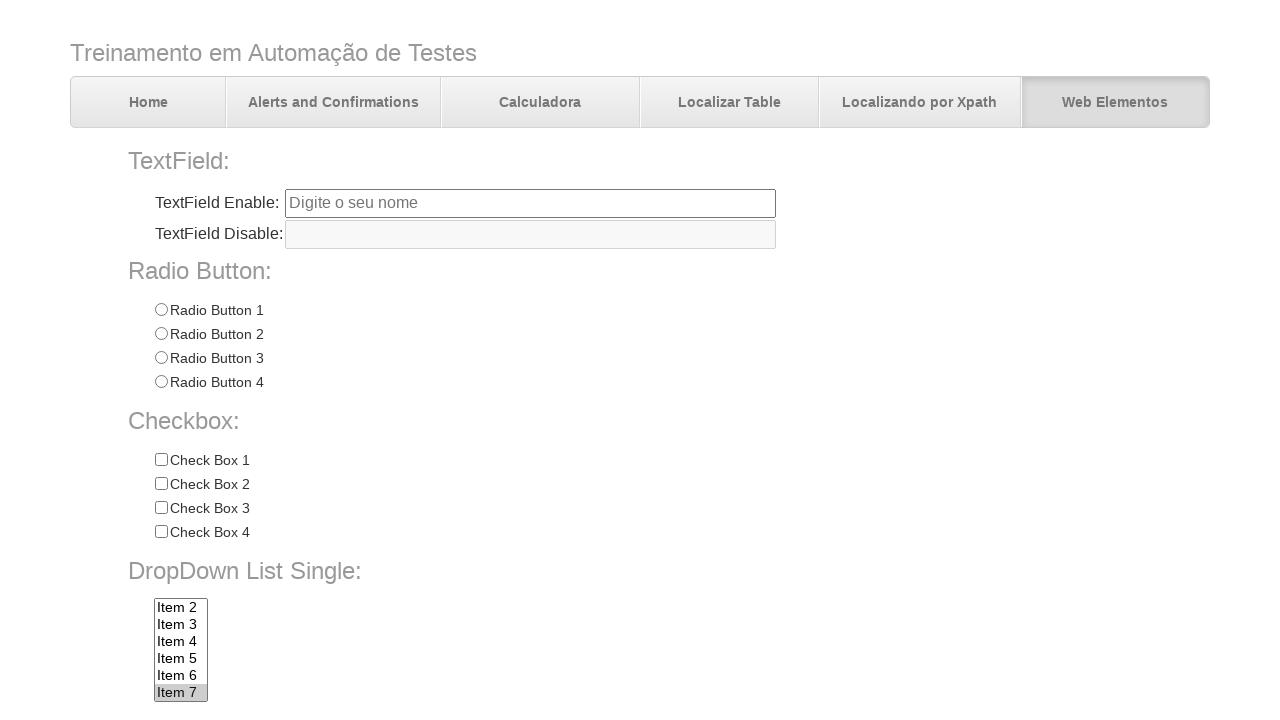